Tests scrolling functionality by repeatedly scrolling to the bottom of a Meituan page until no more content loads

Starting URL: https://i.meituan.com/cosmetology/wiki.html?tagid=2

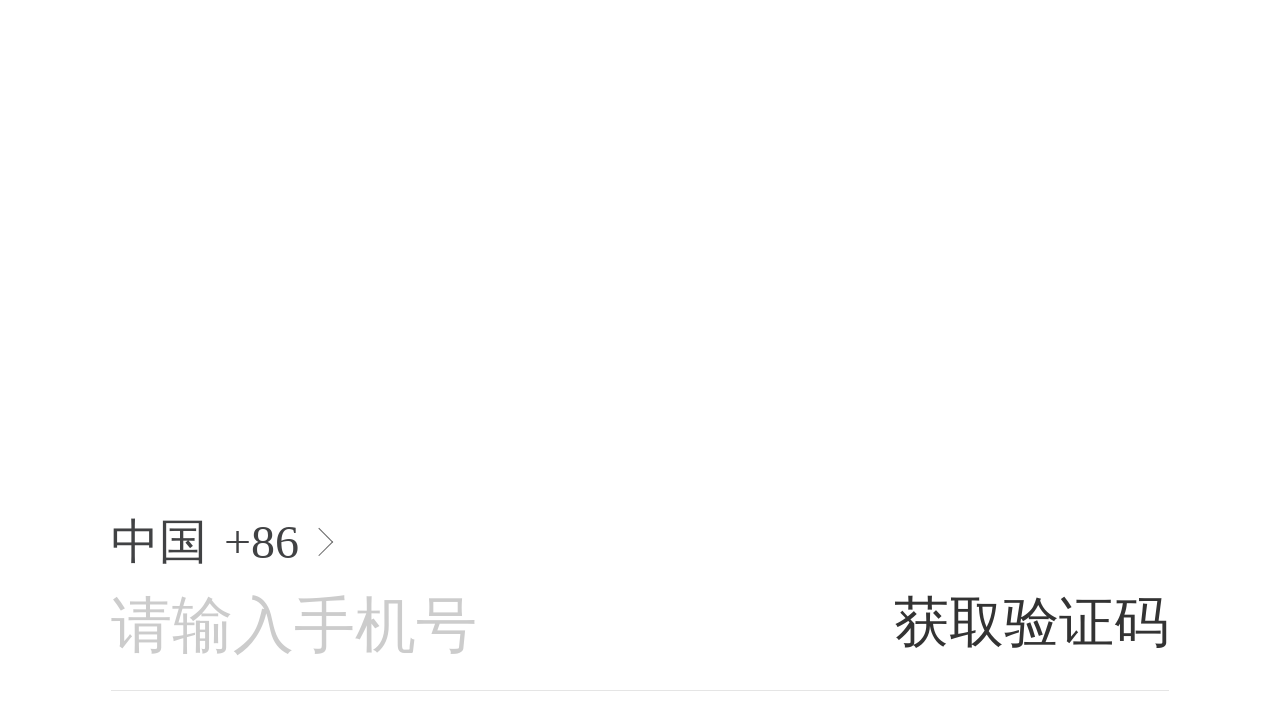

Waited 3 seconds for page to load
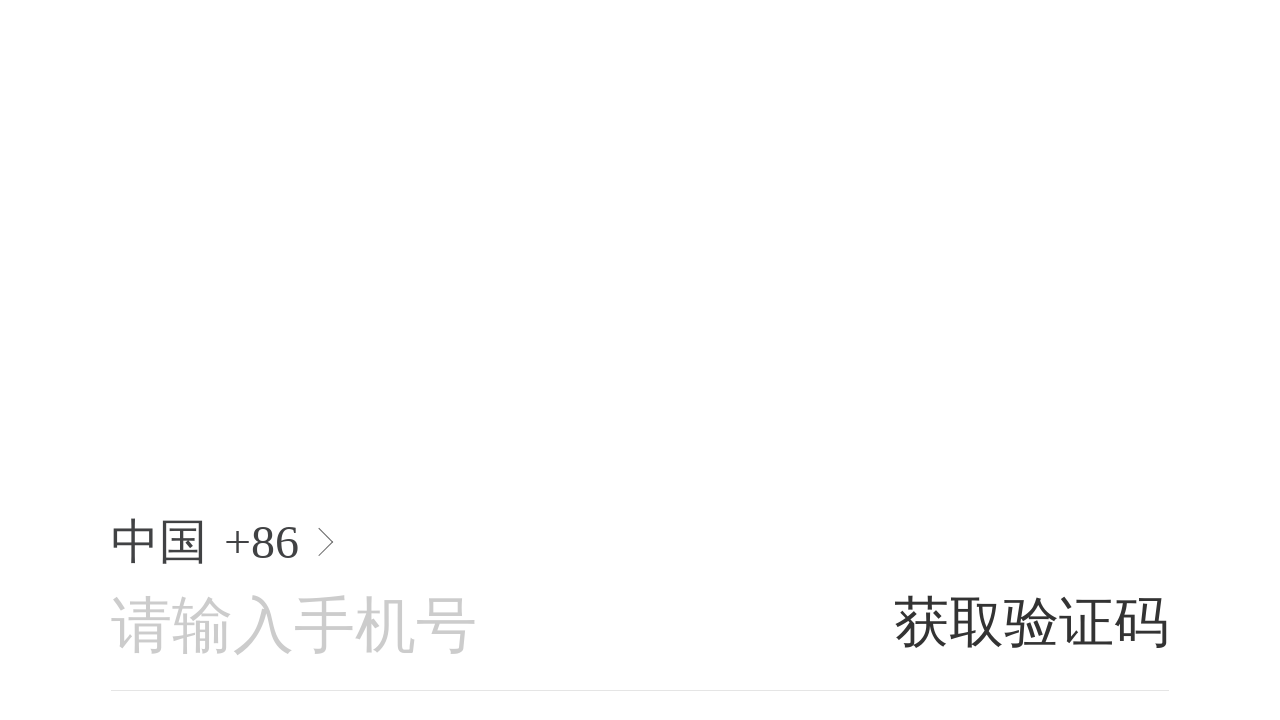

Retrieved current scroll height: 2066
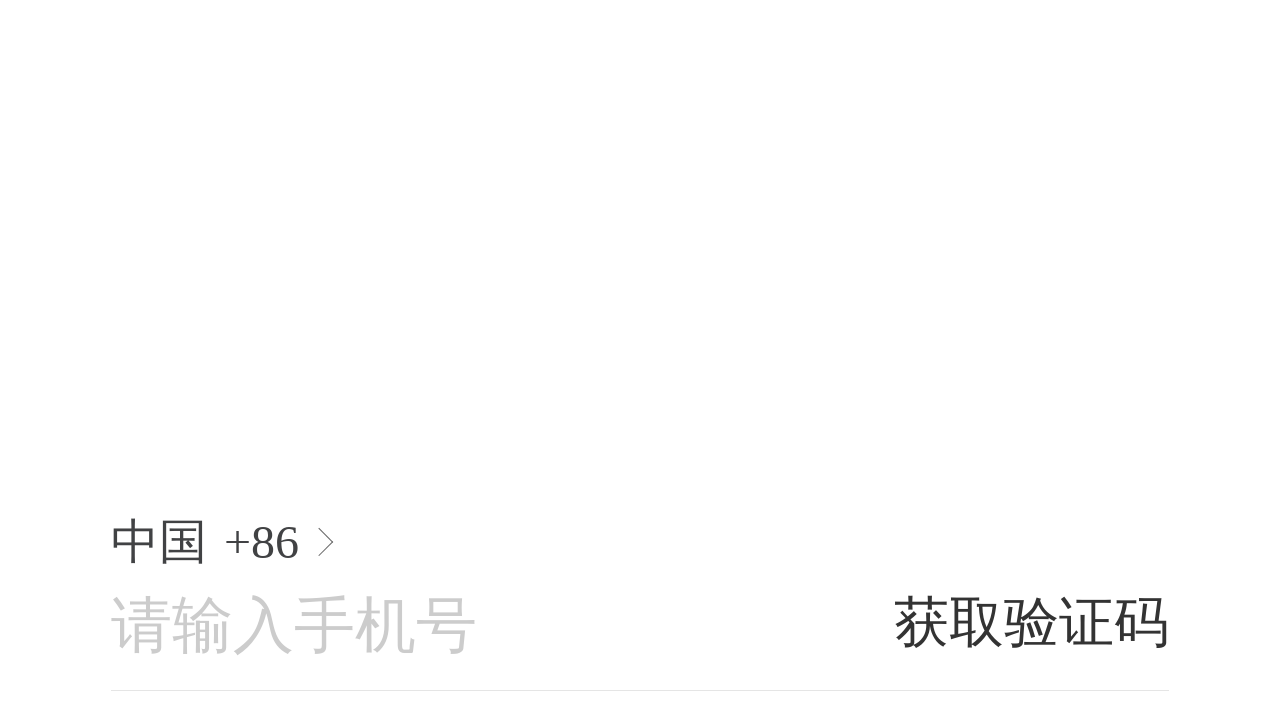

Scrolled to bottom of page
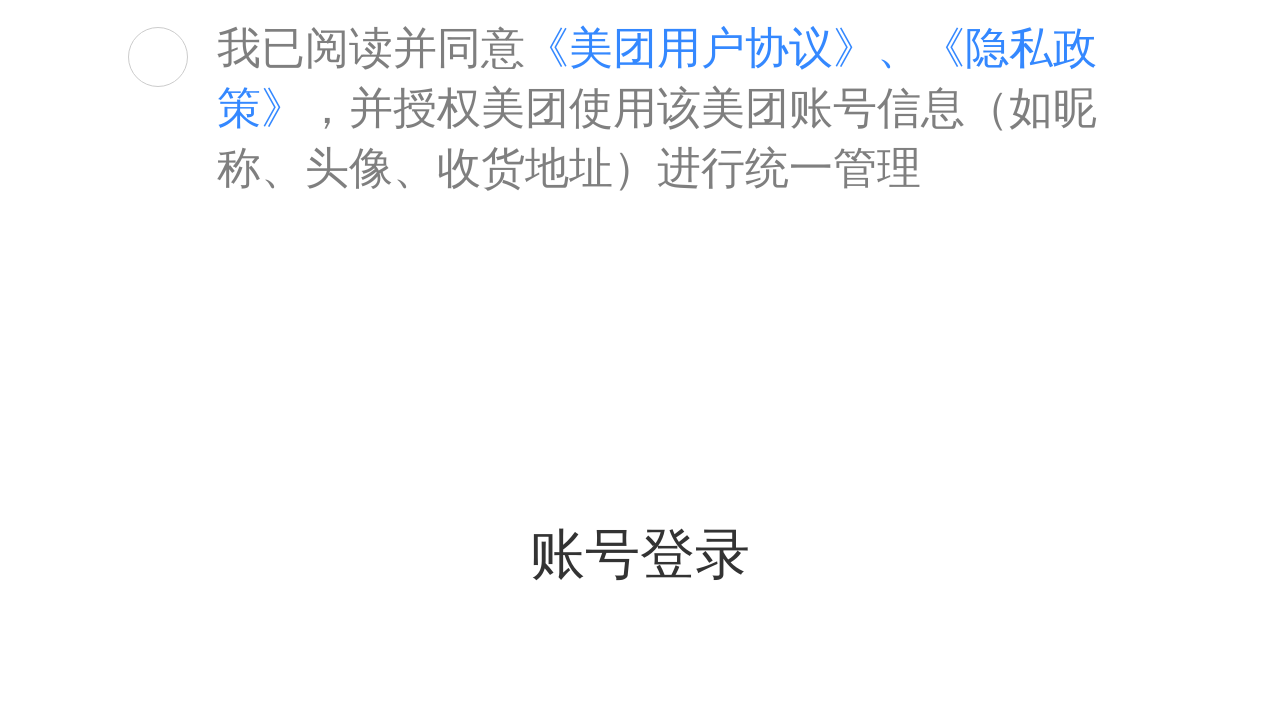

Waited 1 second for new content to load
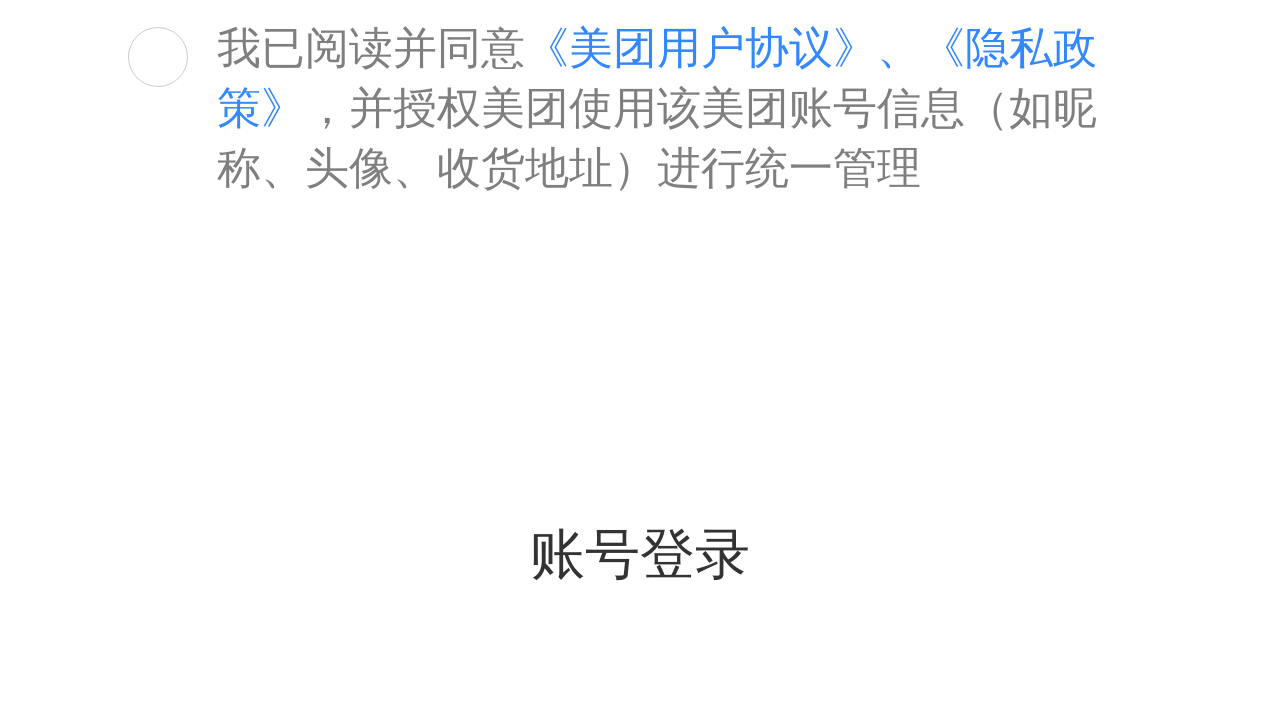

Retrieved new scroll height: 2066
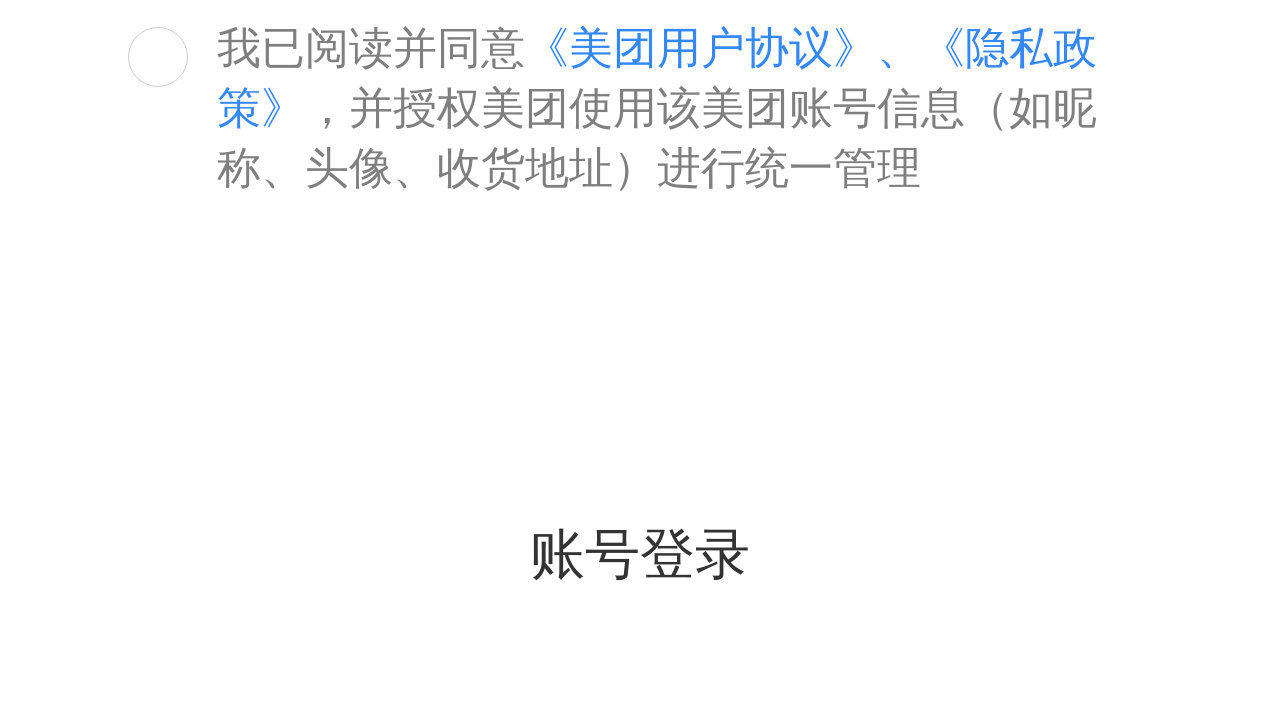

No new content loaded - reached bottom of page
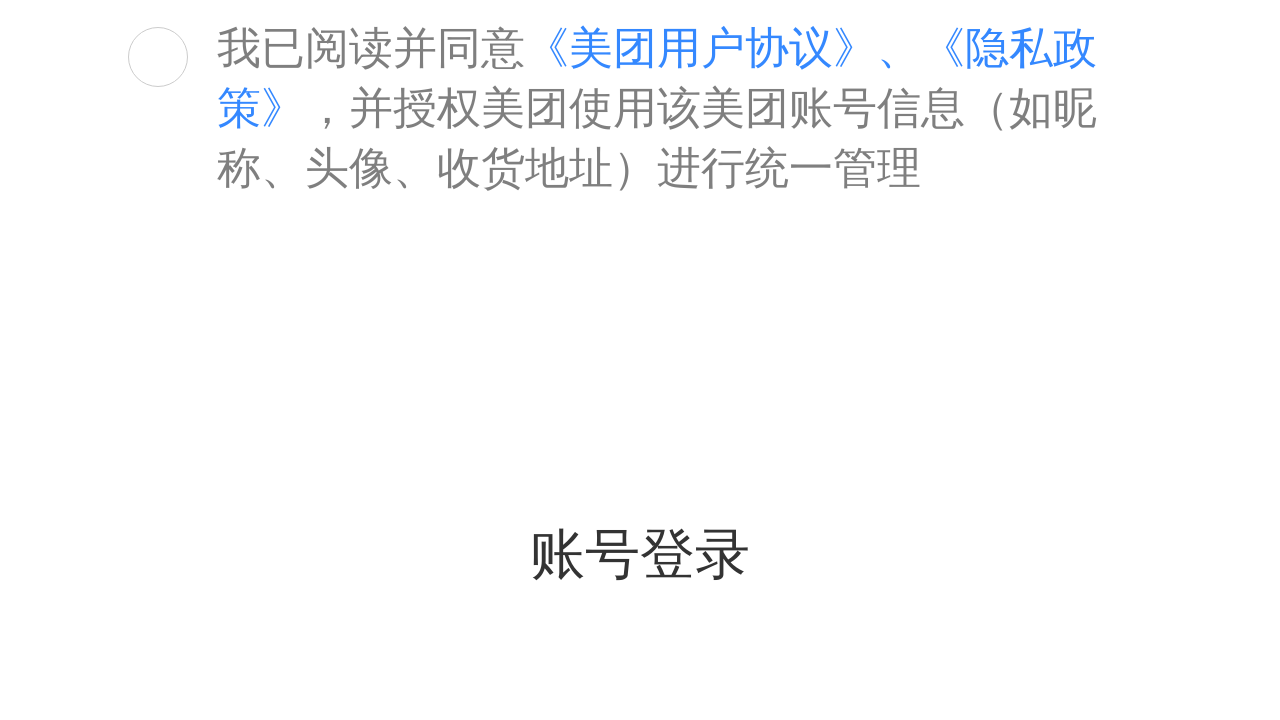

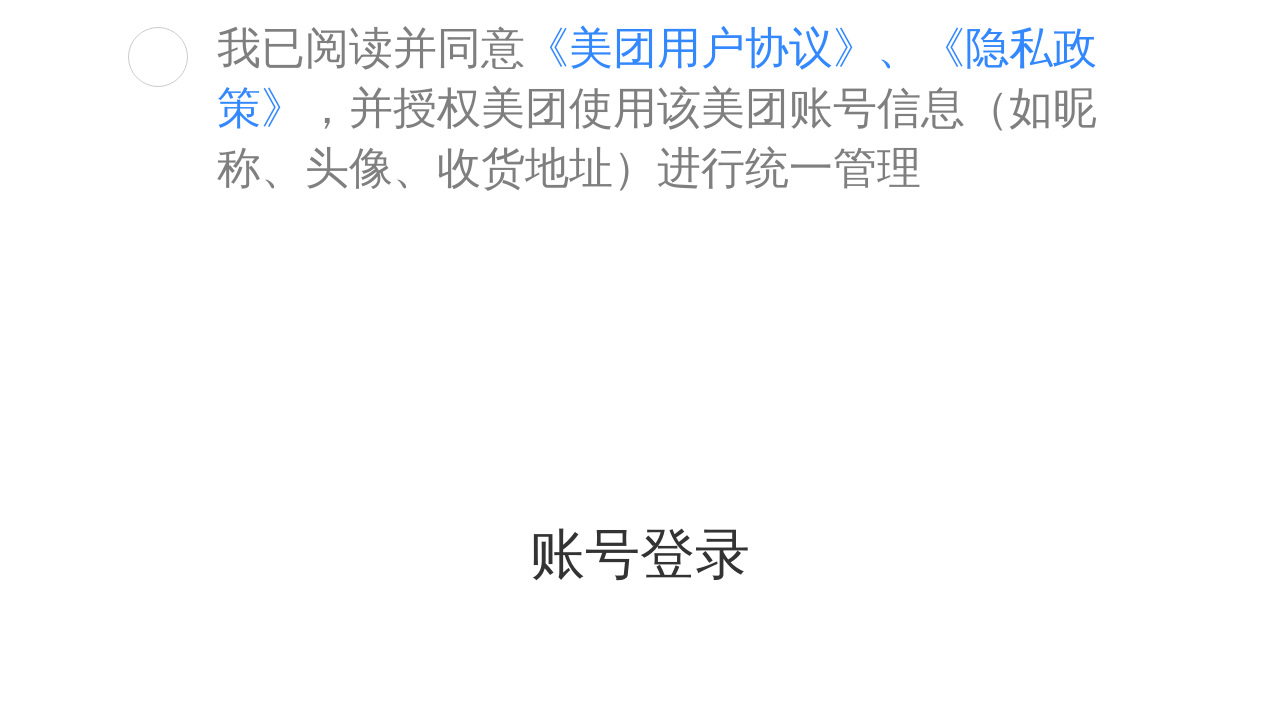